Tests the menu widget on DemoQA by hovering over various menu items and submenus to verify the dropdown navigation functionality

Starting URL: https://demoqa.com/widgets

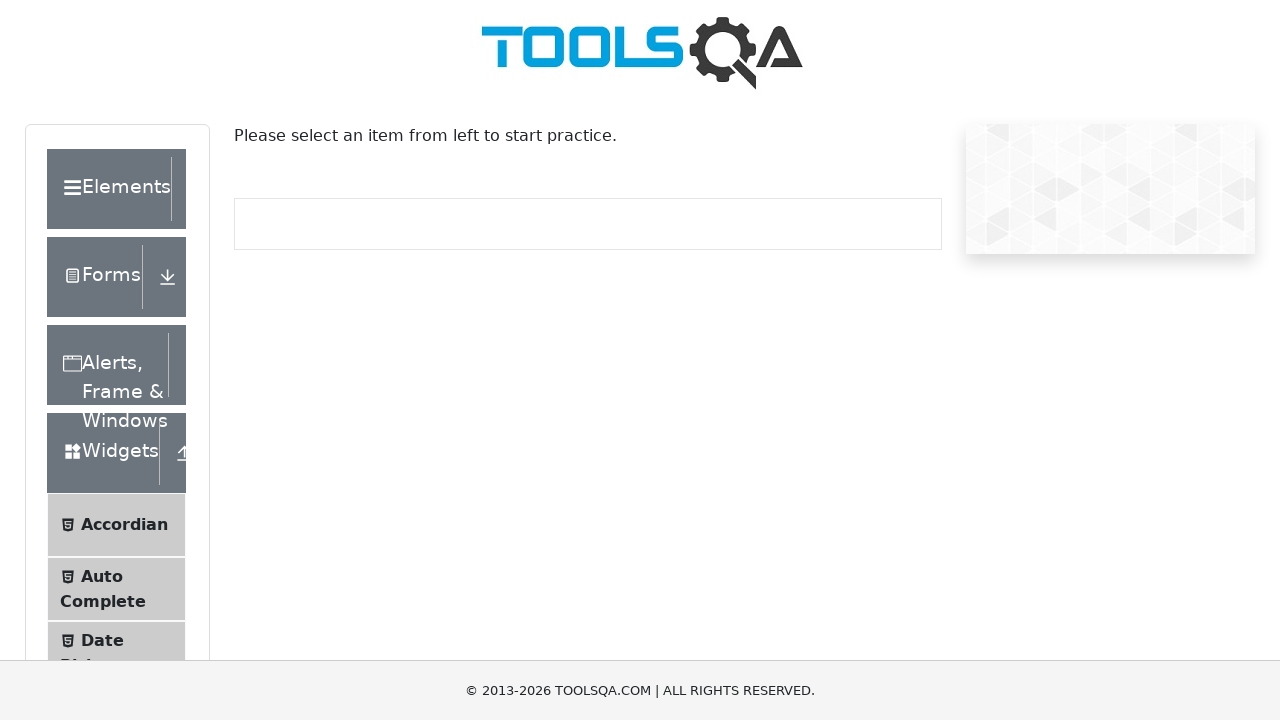

Scrolled down 500px to view menu section
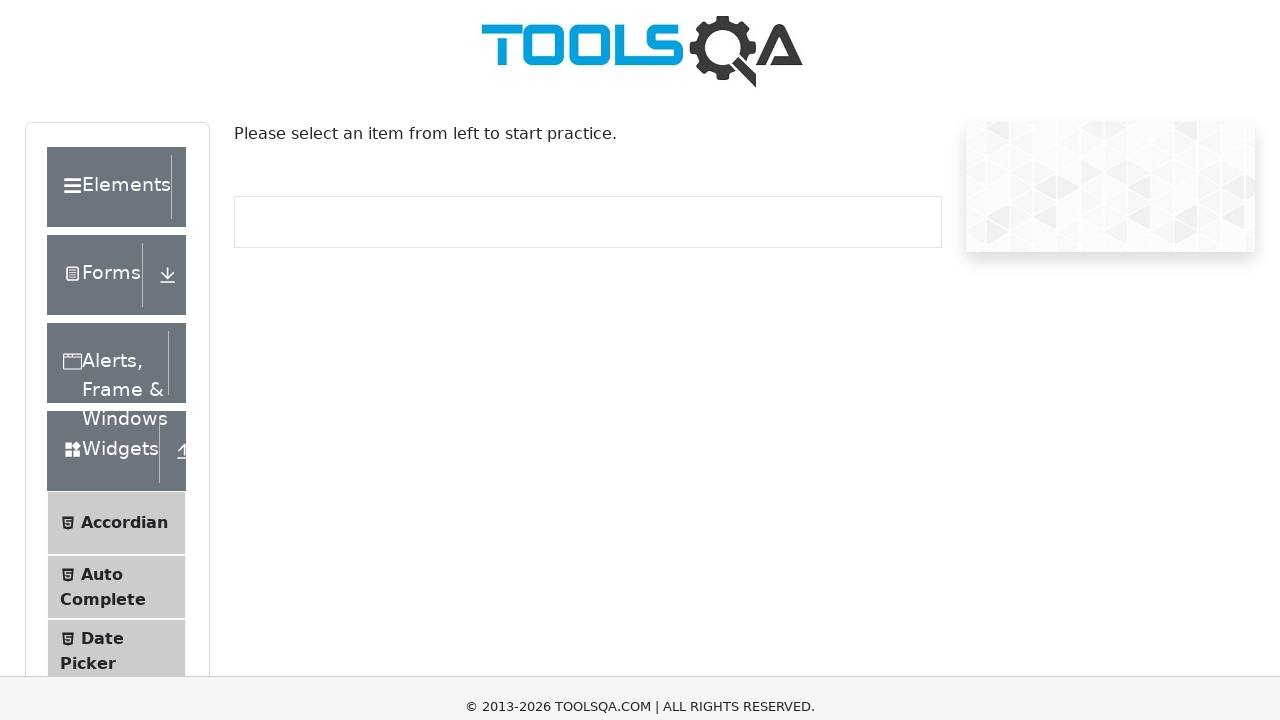

Clicked on Menu section at (105, 473) on xpath=//span[text()='Menu']
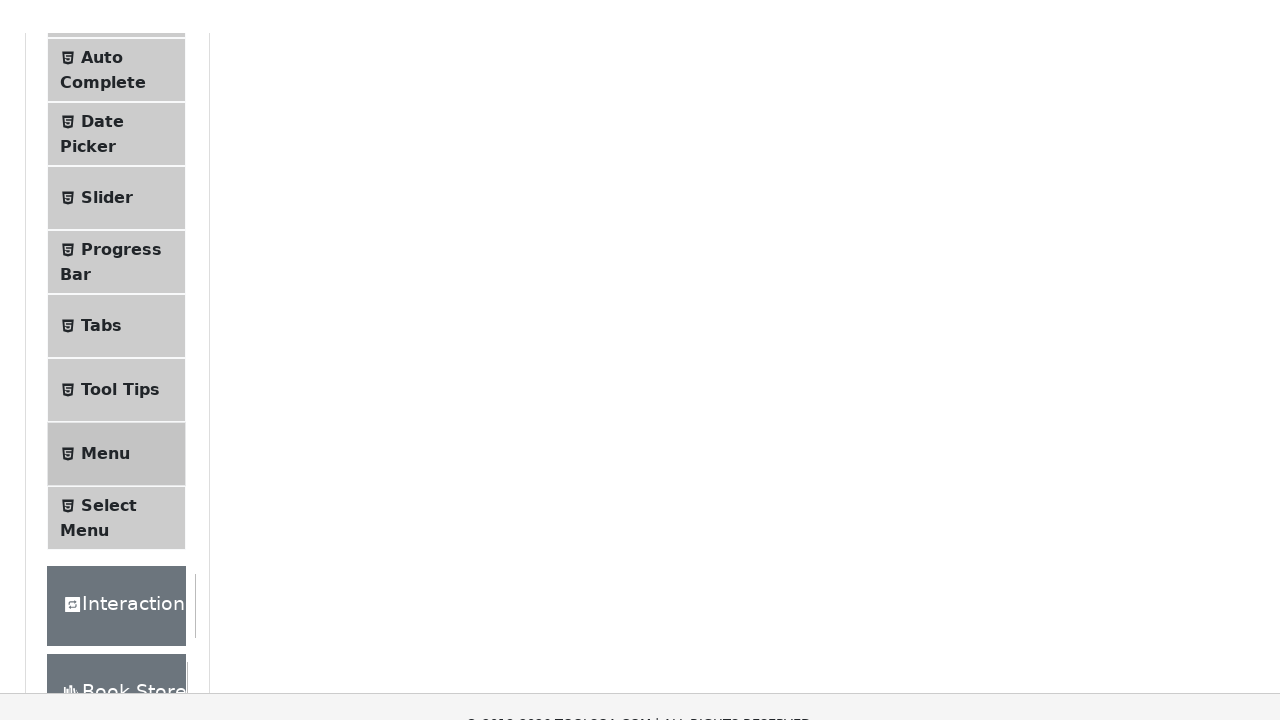

Hovered over Main Item 1 at (334, 240) on xpath=//a[text()='Main Item 1']
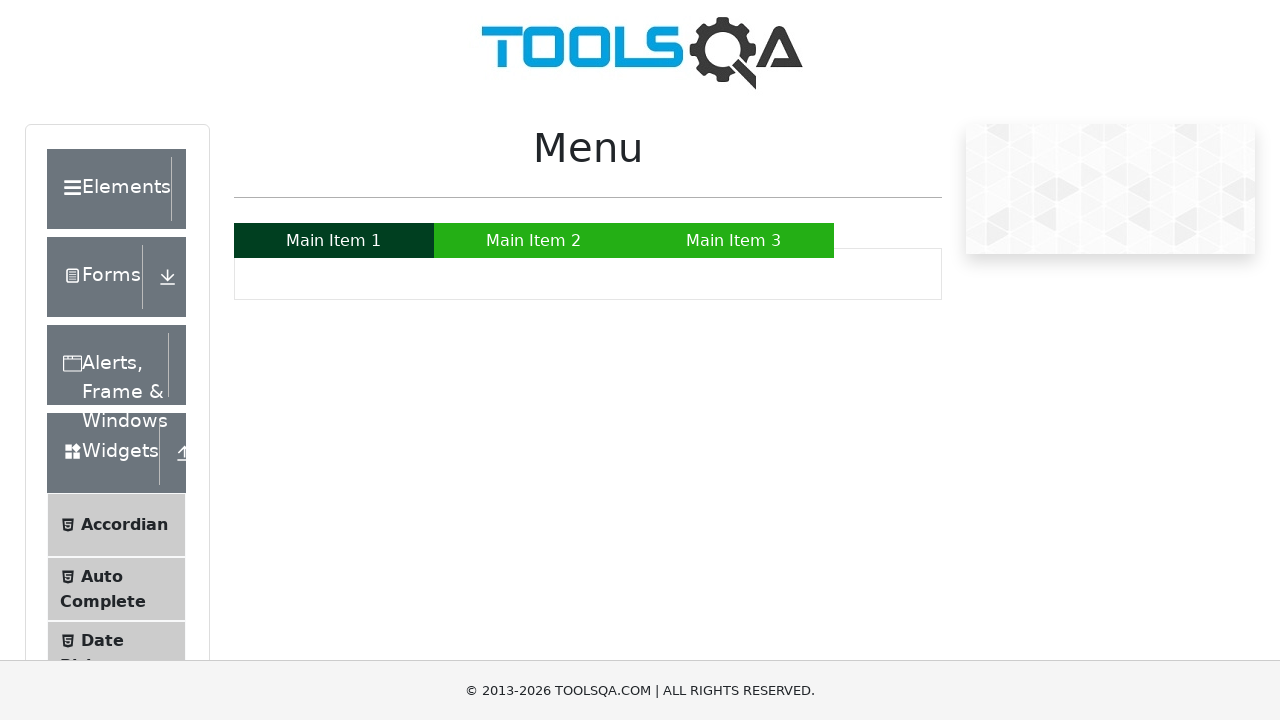

Hovered over Main Item 2 at (534, 240) on xpath=//a[text()='Main Item 2']
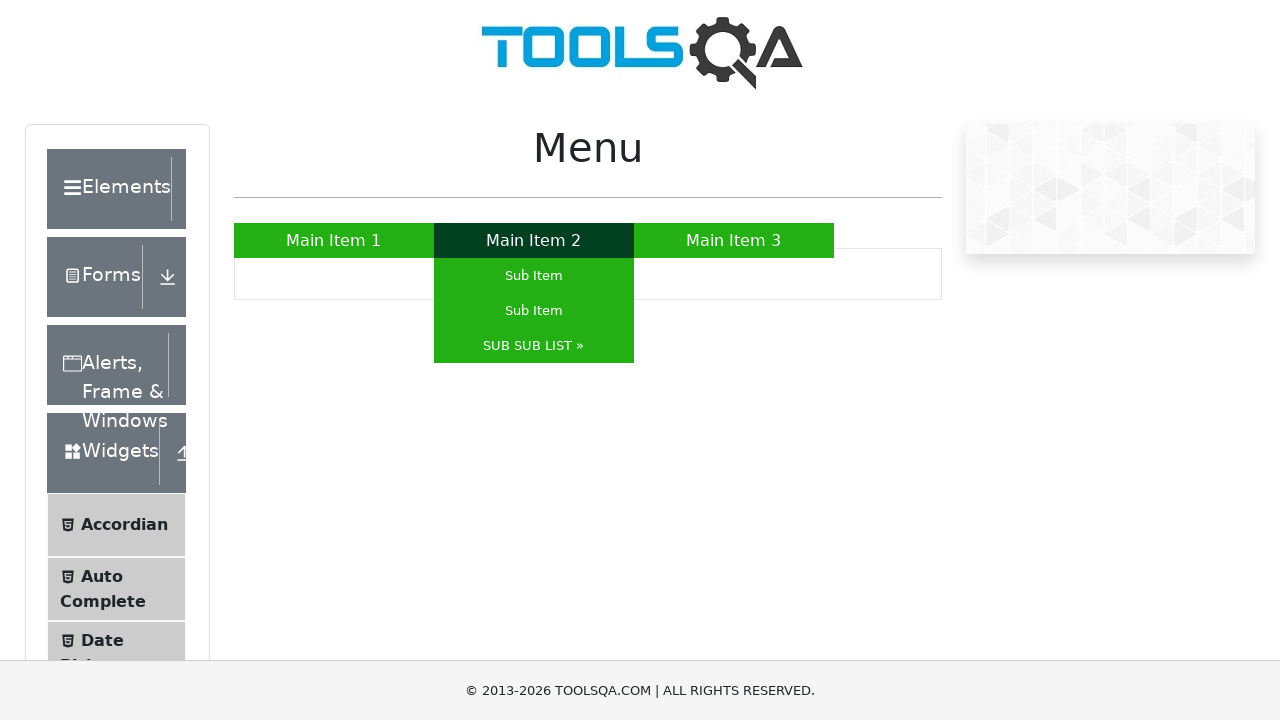

Hovered over SUB SUB LIST submenu at (534, 346) on xpath=//a[text()='SUB SUB LIST »']
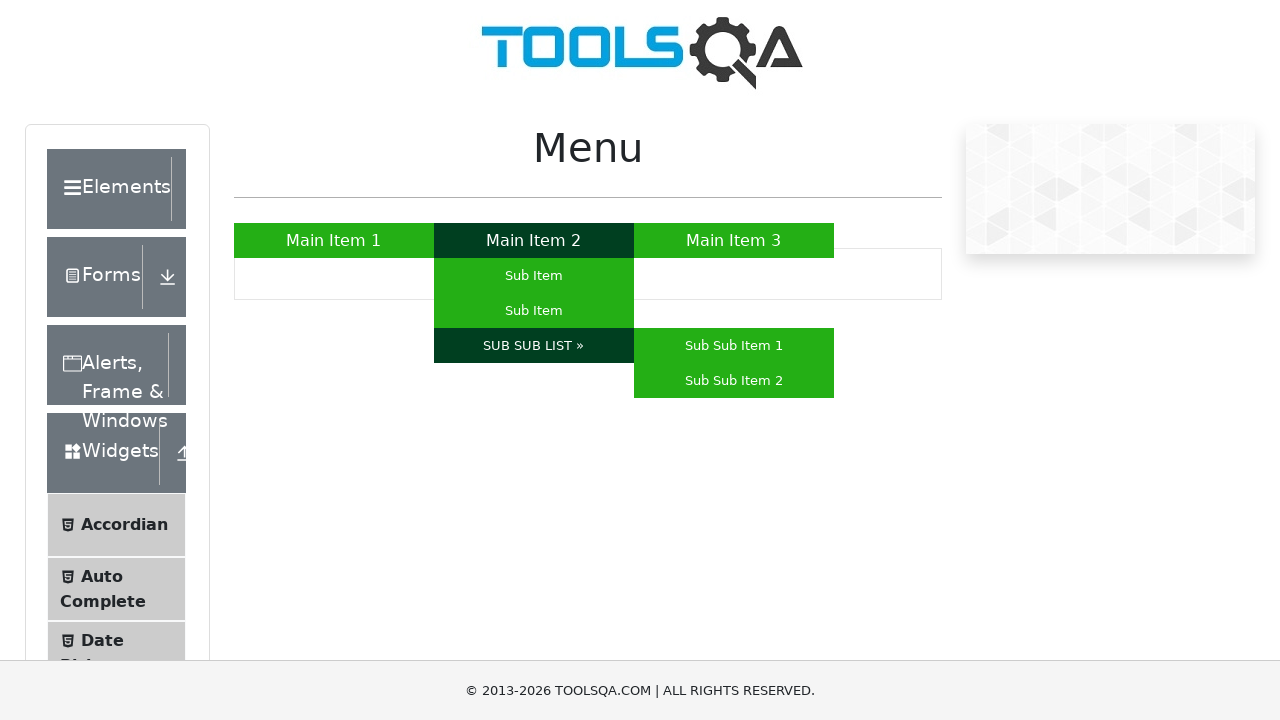

Hovered over Sub Sub Item 2 at (734, 380) on xpath=//a[text()='Sub Sub Item 2']
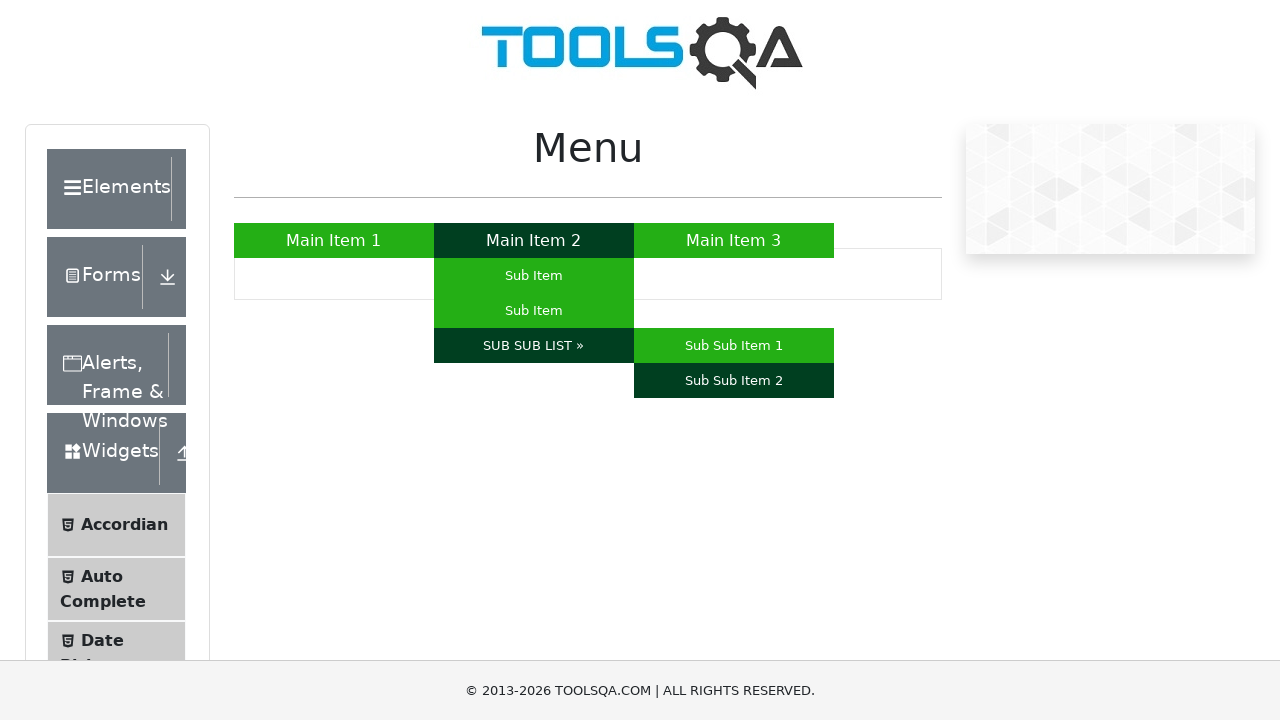

Hovered over Main Item 3 at (734, 240) on xpath=//a[text()='Main Item 3']
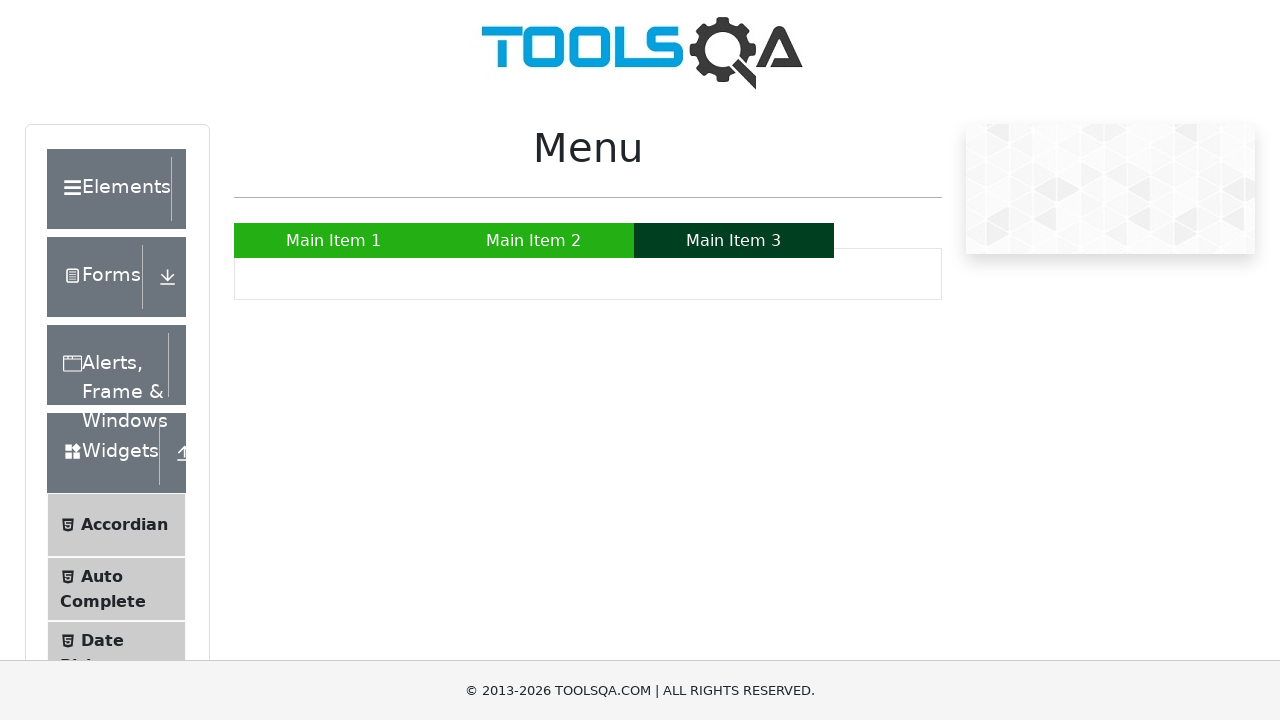

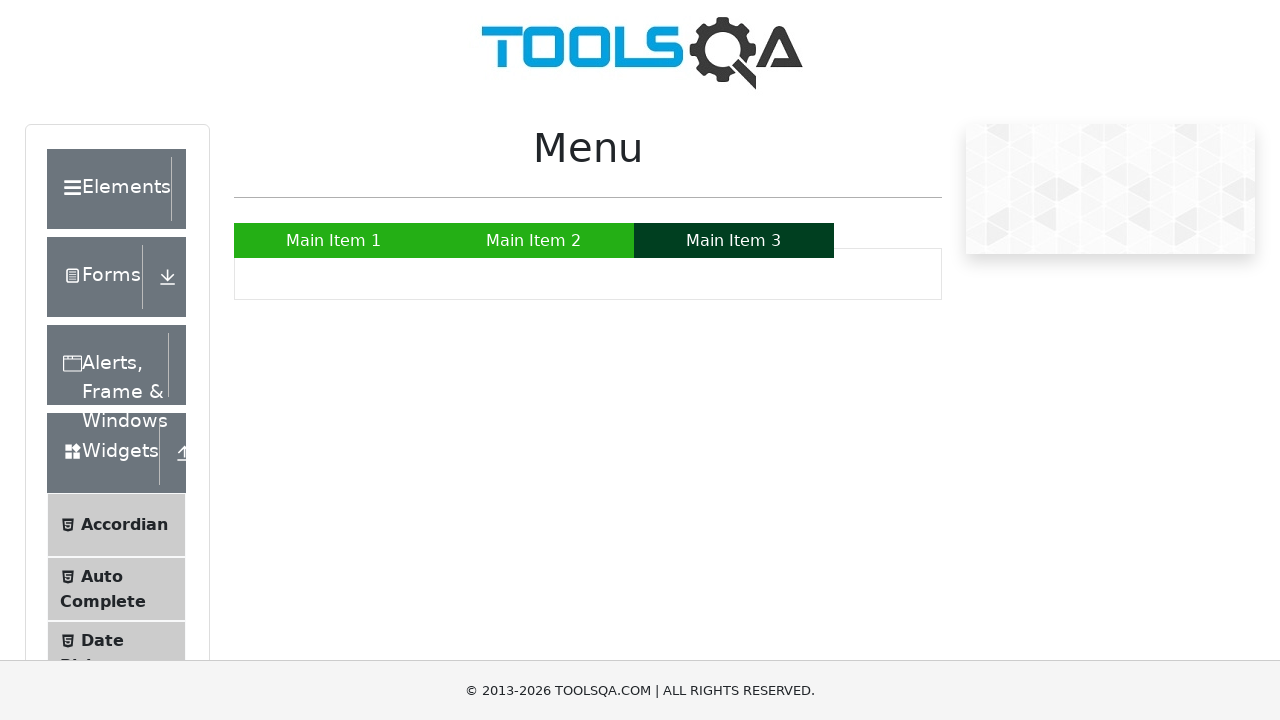